Tests handling of JavaScript confirm dialog within an iframe by clicking a button that triggers the dialog, accepting it, and verifying the result text

Starting URL: https://www.w3schools.com/js/tryit.asp?filename=tryjs_confirm

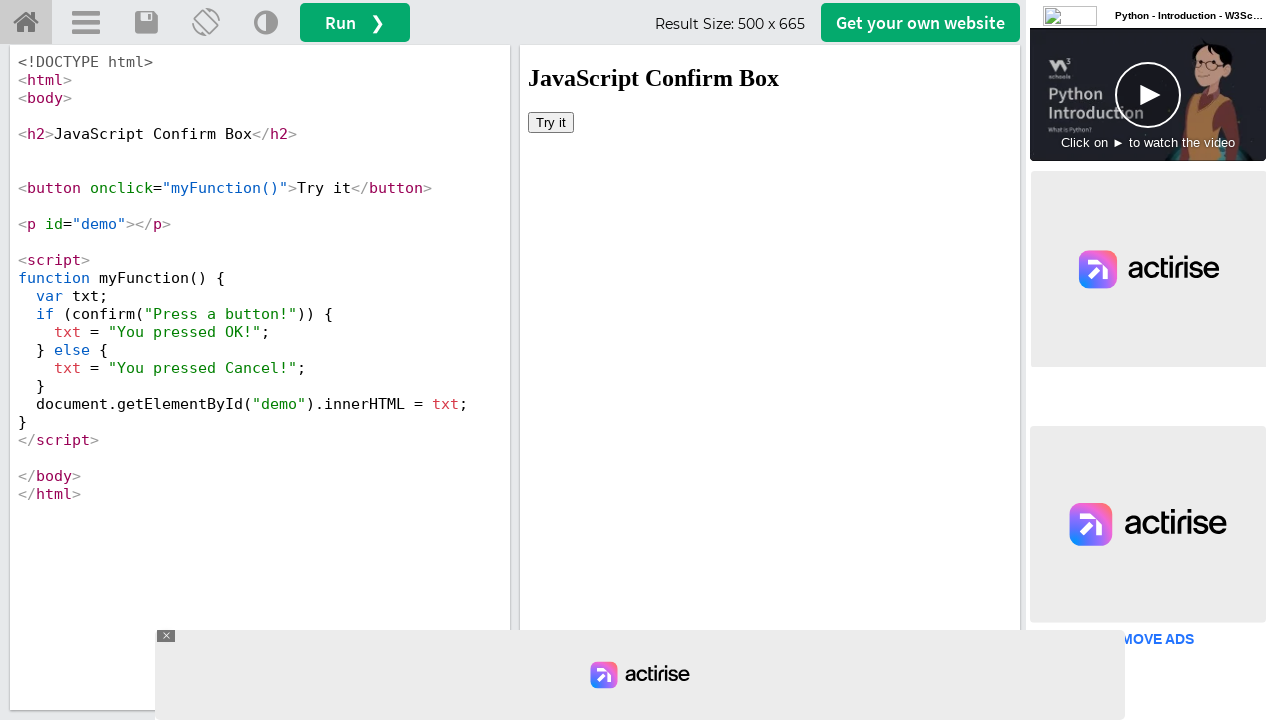

Set up dialog handler to accept confirm dialogs
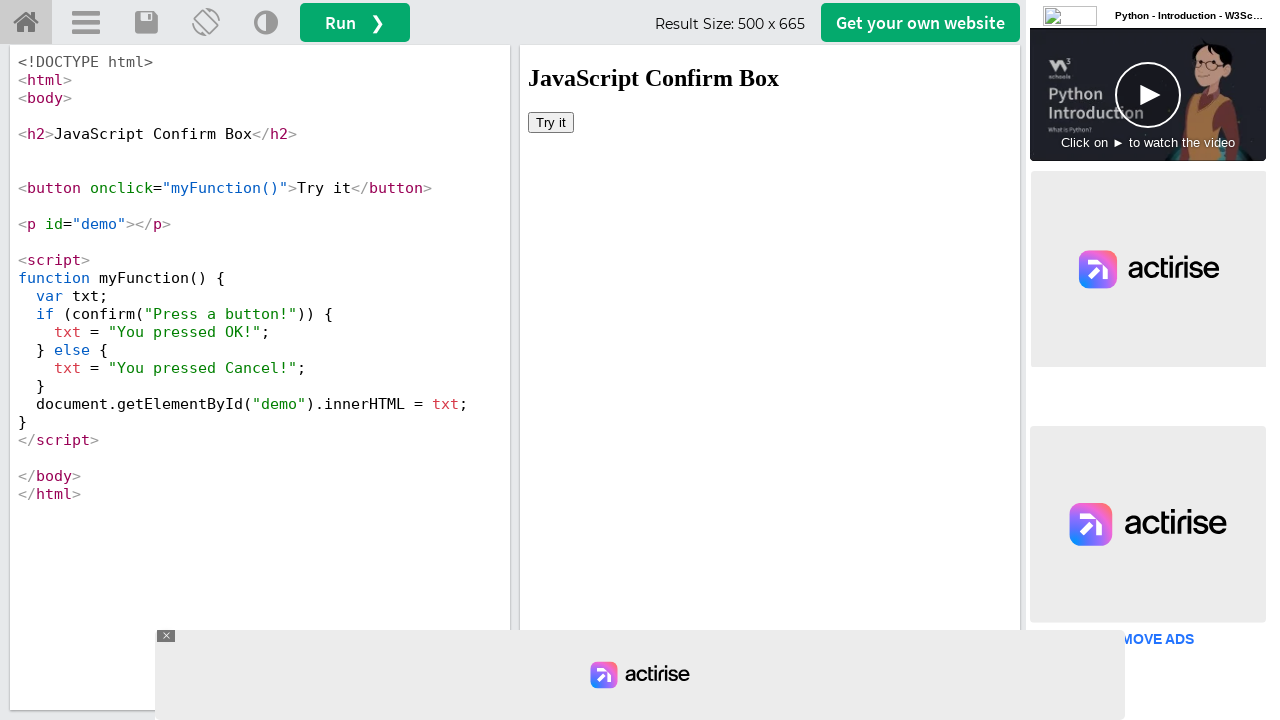

Located iframe with id 'iframeResult'
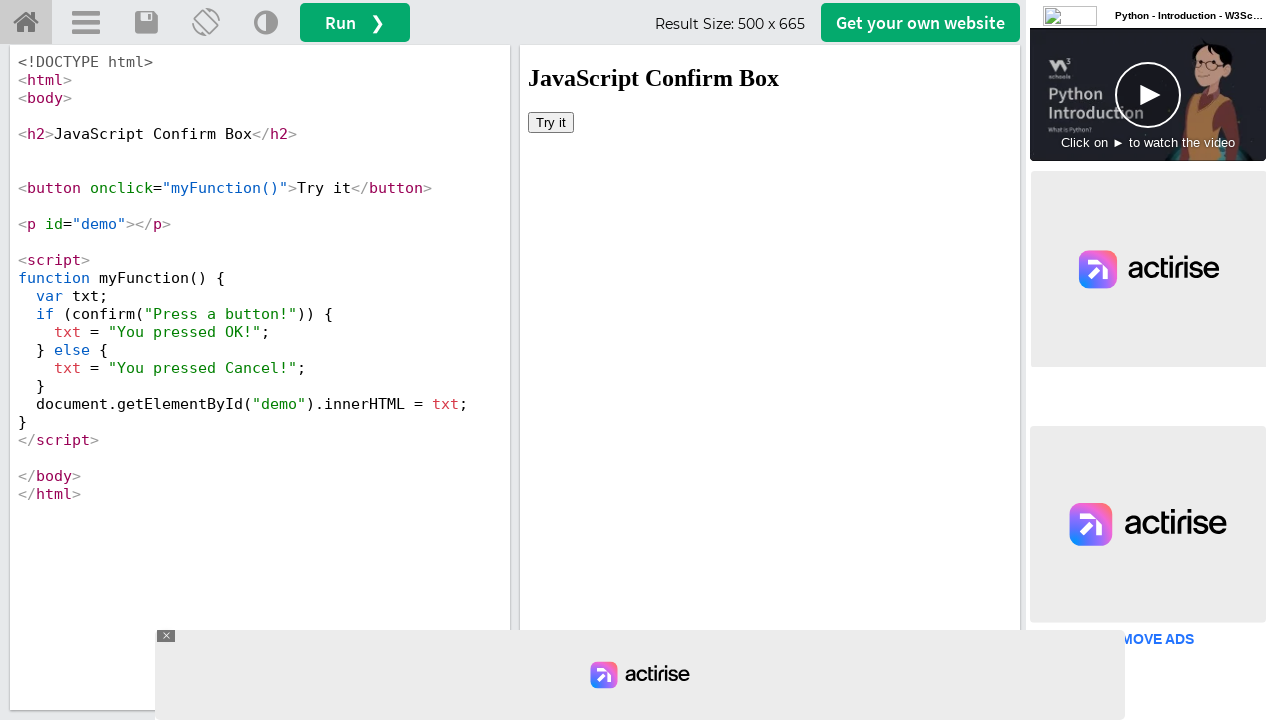

Clicked 'Try it' button inside iframe to trigger confirm dialog at (551, 122) on #iframeResult >> internal:control=enter-frame >> button:has-text('Try it')
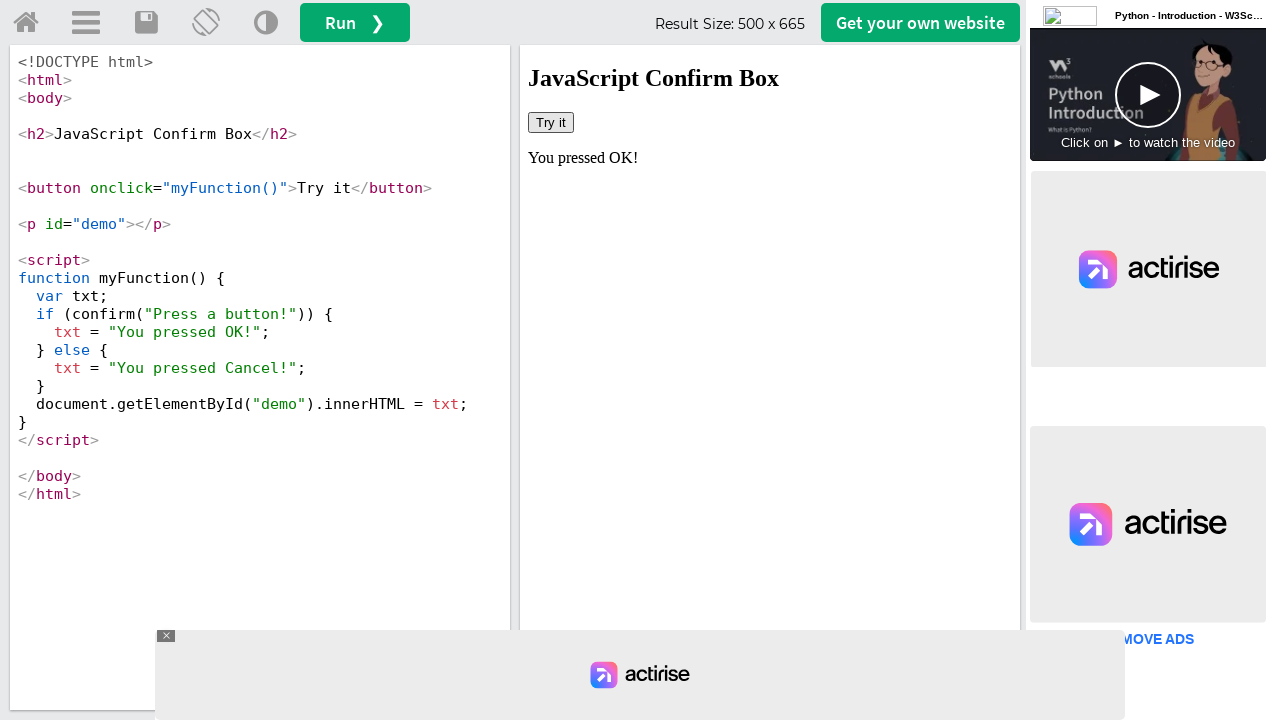

Waited 2 seconds for dialog to be handled and result to update
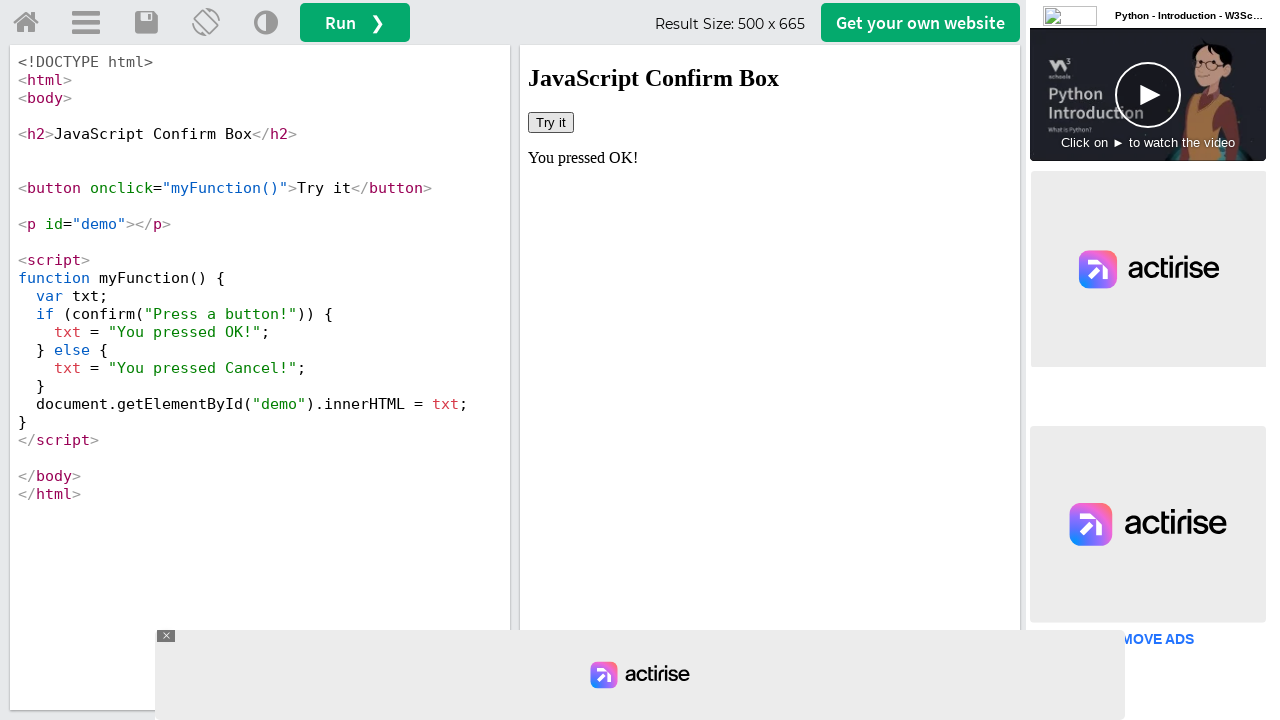

Retrieved result text from demo element
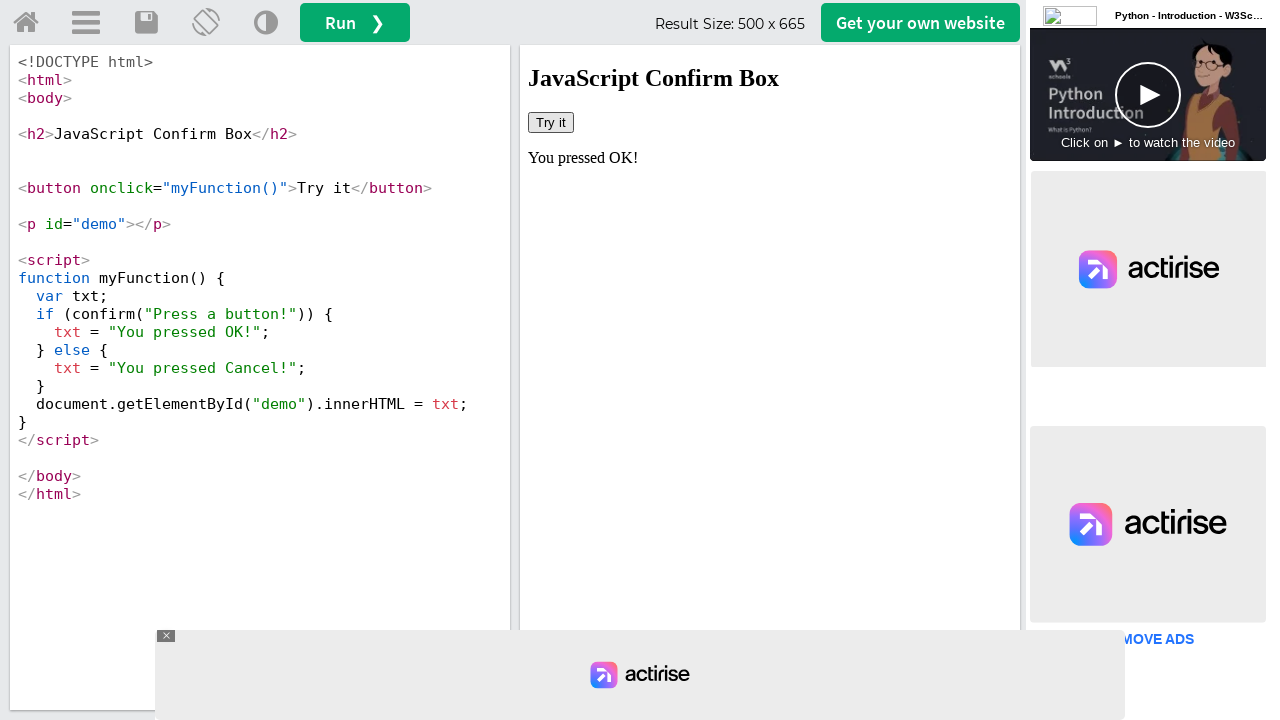

Verified result text contains 'pressed'
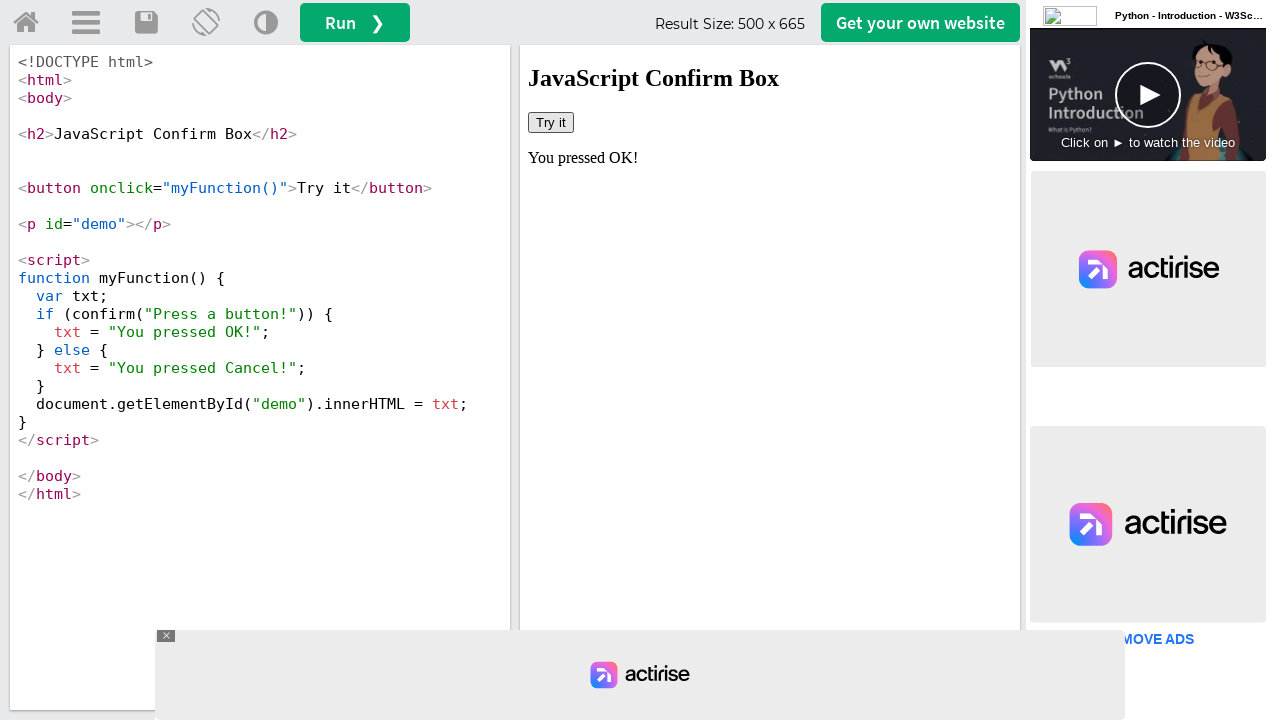

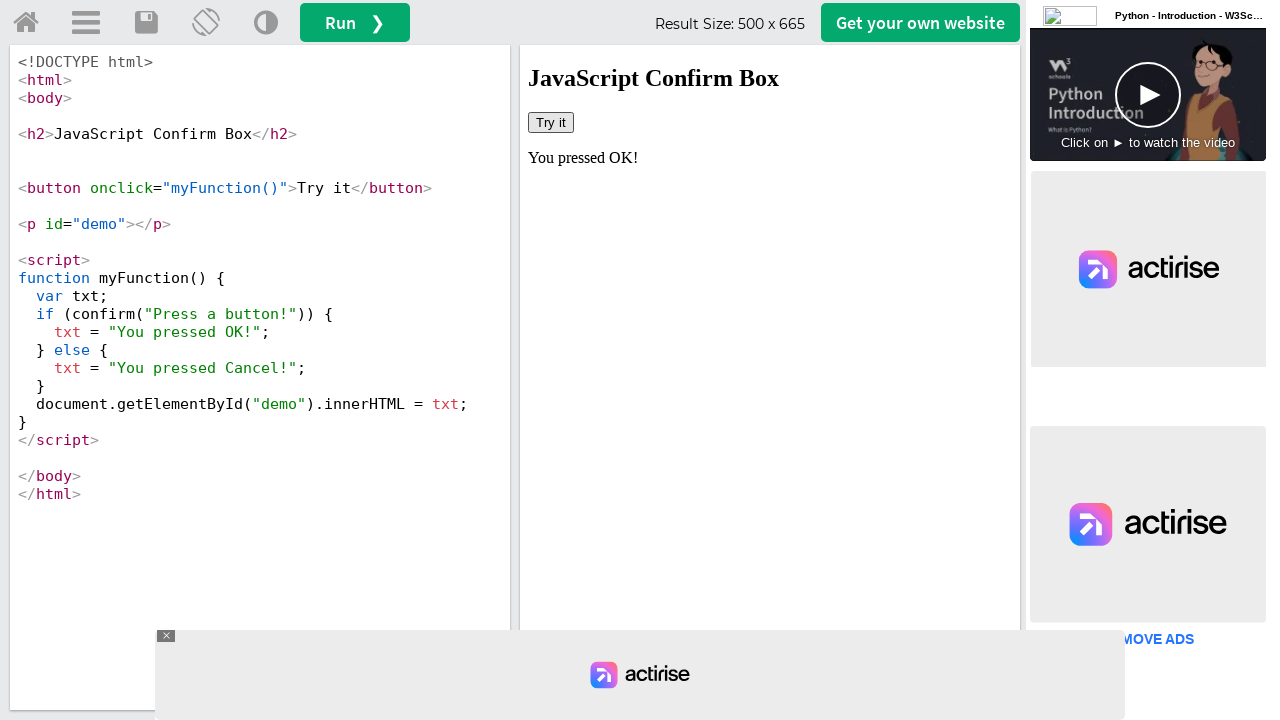